Tests checkbox functionality by clicking all discount checkboxes and verifying their state

Starting URL: https://rahulshettyacademy.com/dropdownsPractise/

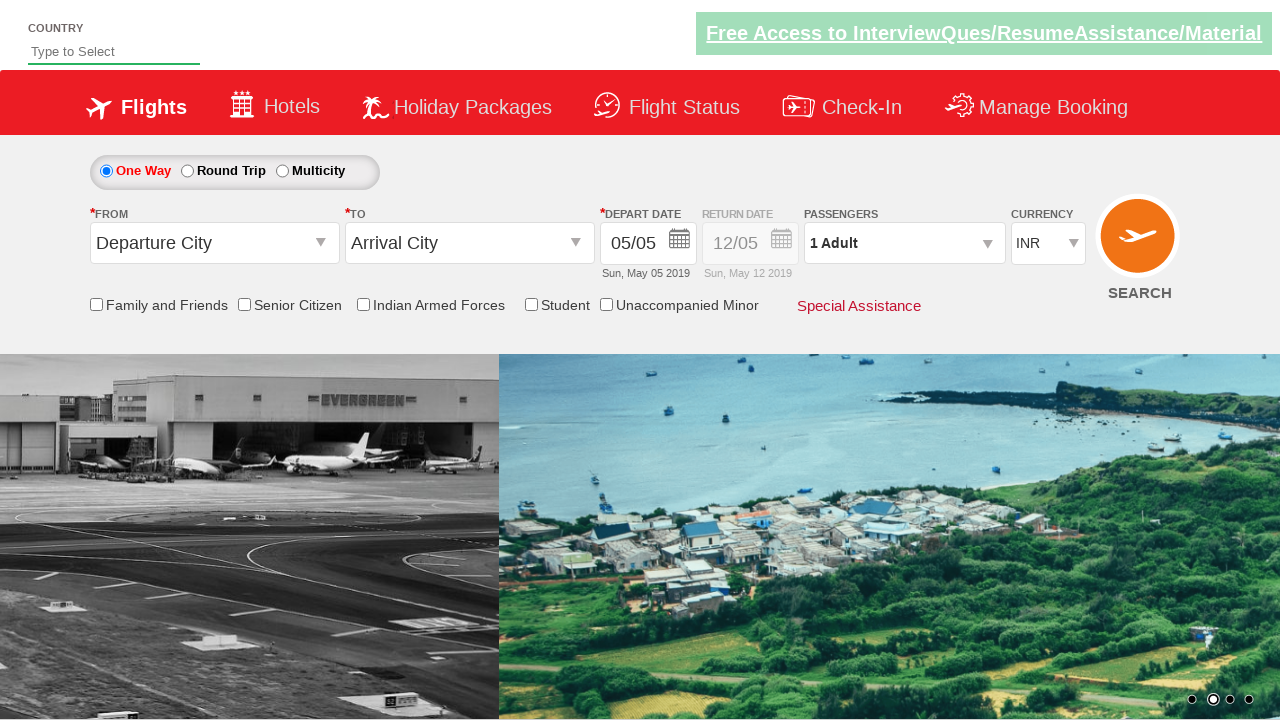

Navigated to Rahul Shetty Academy dropdowns practice page
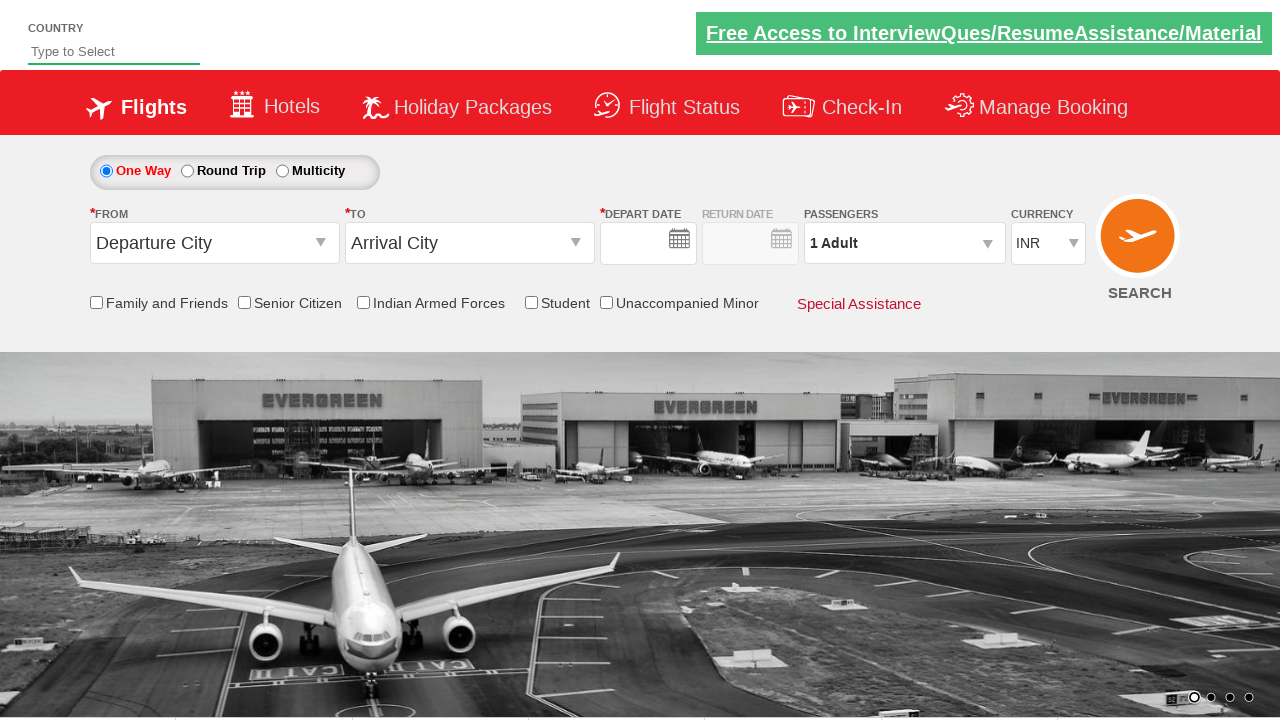

Located all discount checkboxes
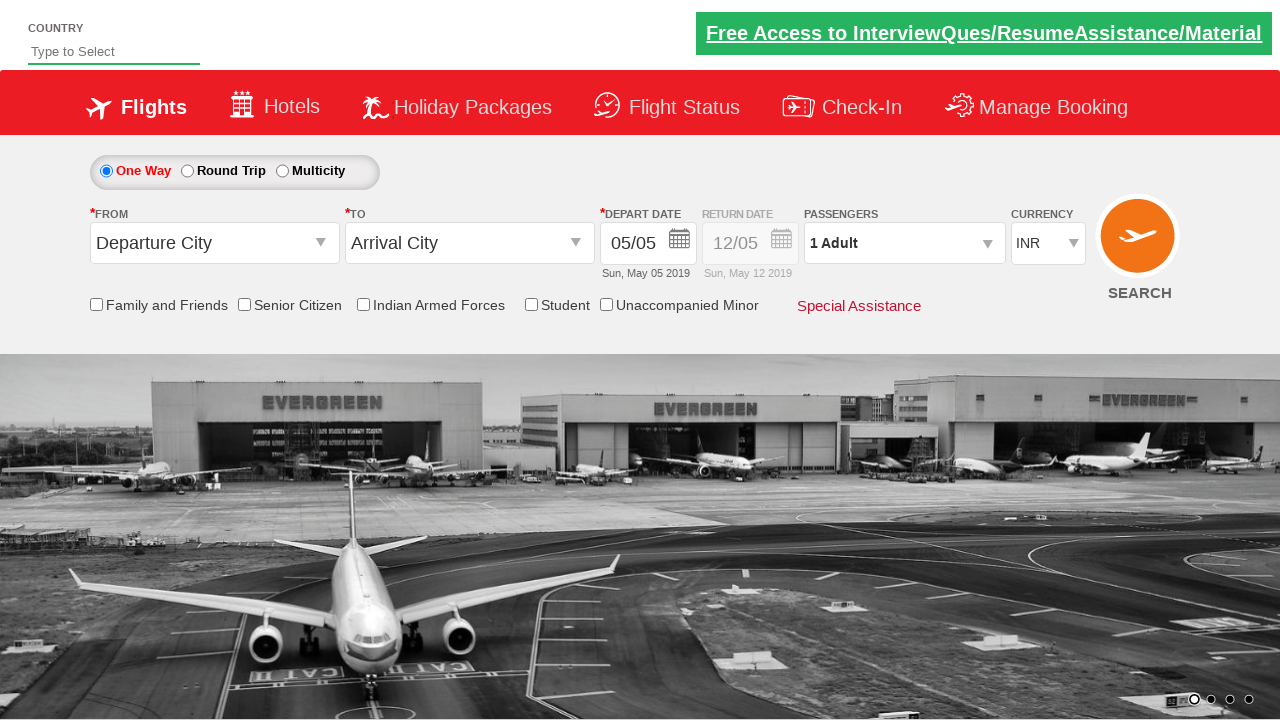

Clicked a discount checkbox at (96, 304) on xpath=//div[@id='discount-checkbox']/descendant::input >> nth=0
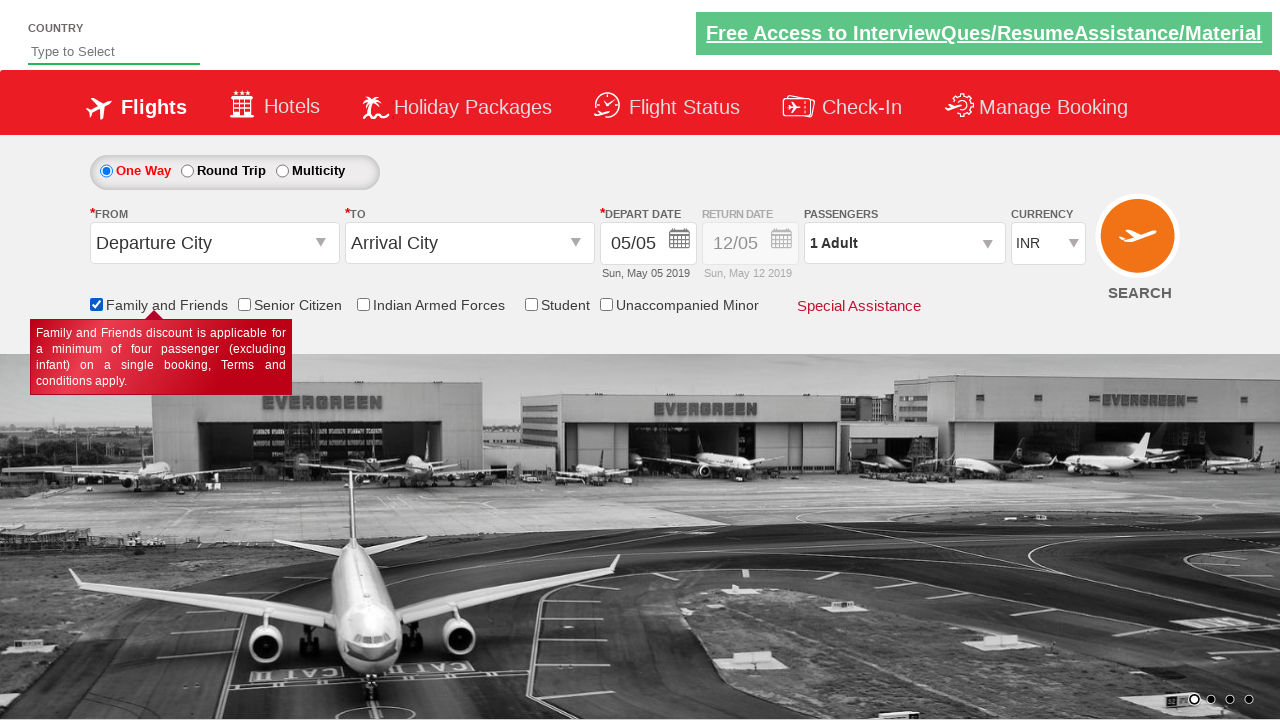

Clicked a discount checkbox at (244, 304) on xpath=//div[@id='discount-checkbox']/descendant::input >> nth=1
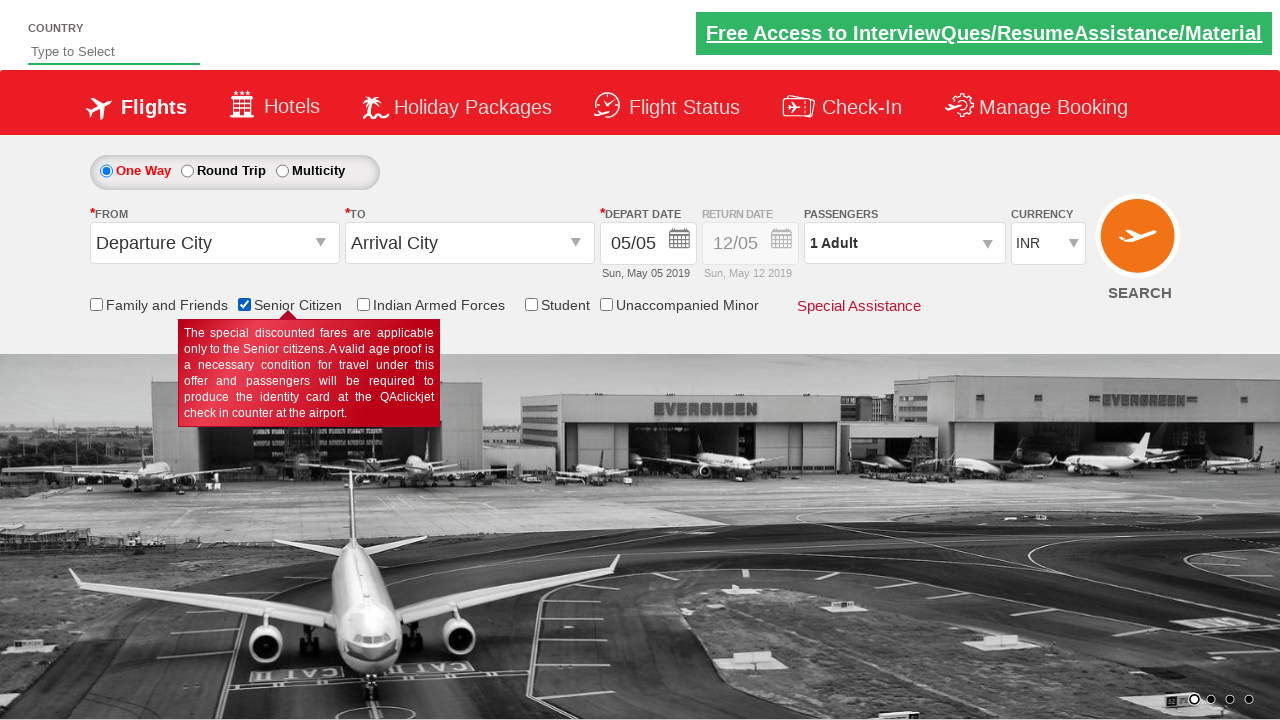

Clicked a discount checkbox at (363, 304) on xpath=//div[@id='discount-checkbox']/descendant::input >> nth=2
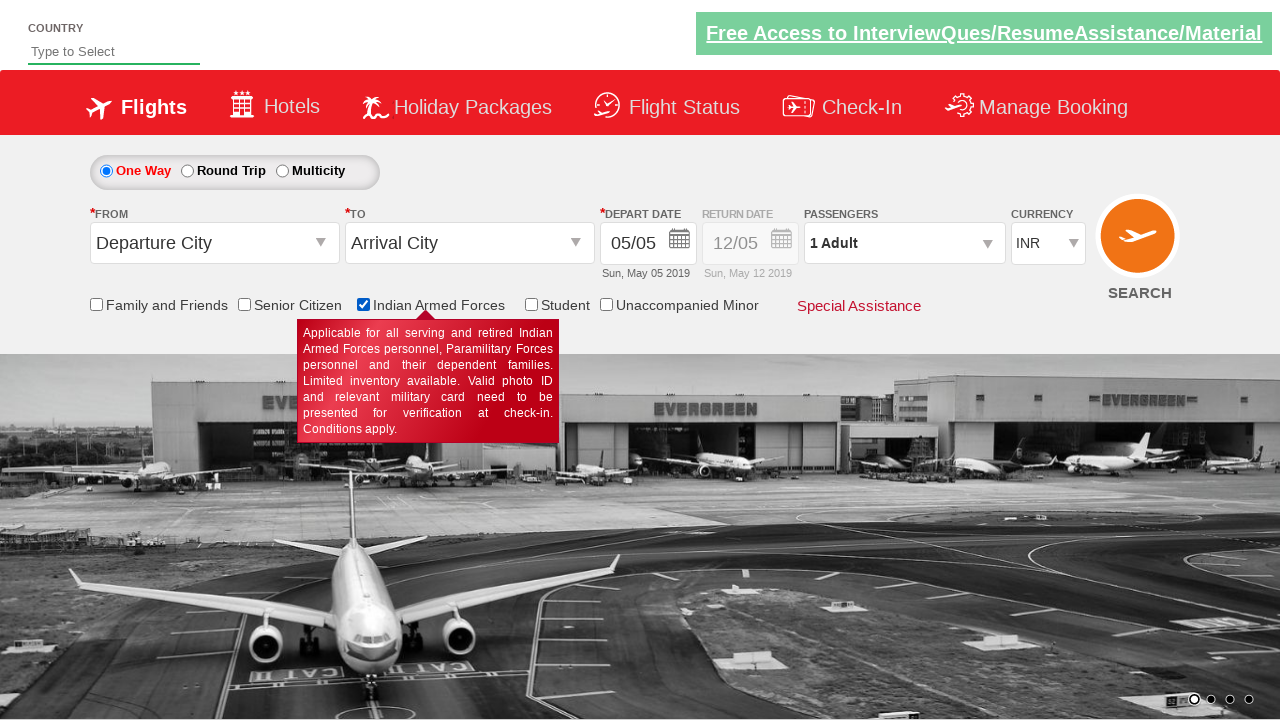

Clicked a discount checkbox at (531, 304) on xpath=//div[@id='discount-checkbox']/descendant::input >> nth=3
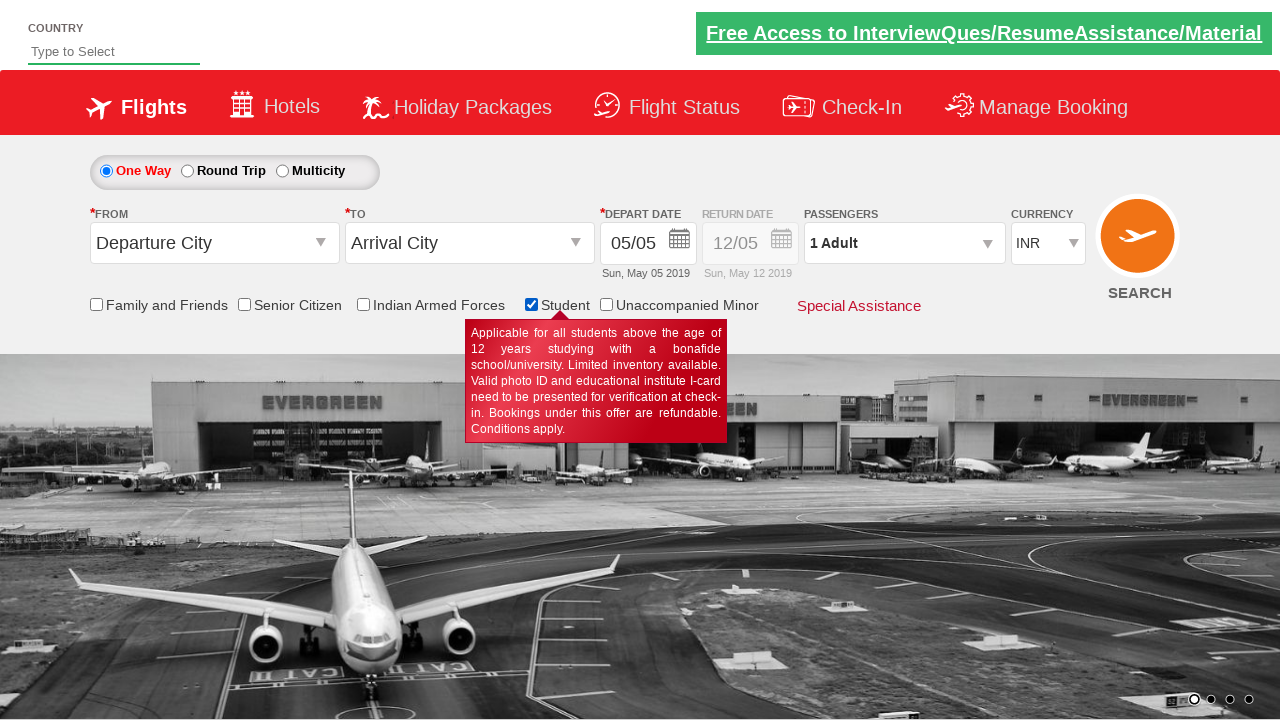

Clicked a discount checkbox at (606, 304) on xpath=//div[@id='discount-checkbox']/descendant::input >> nth=4
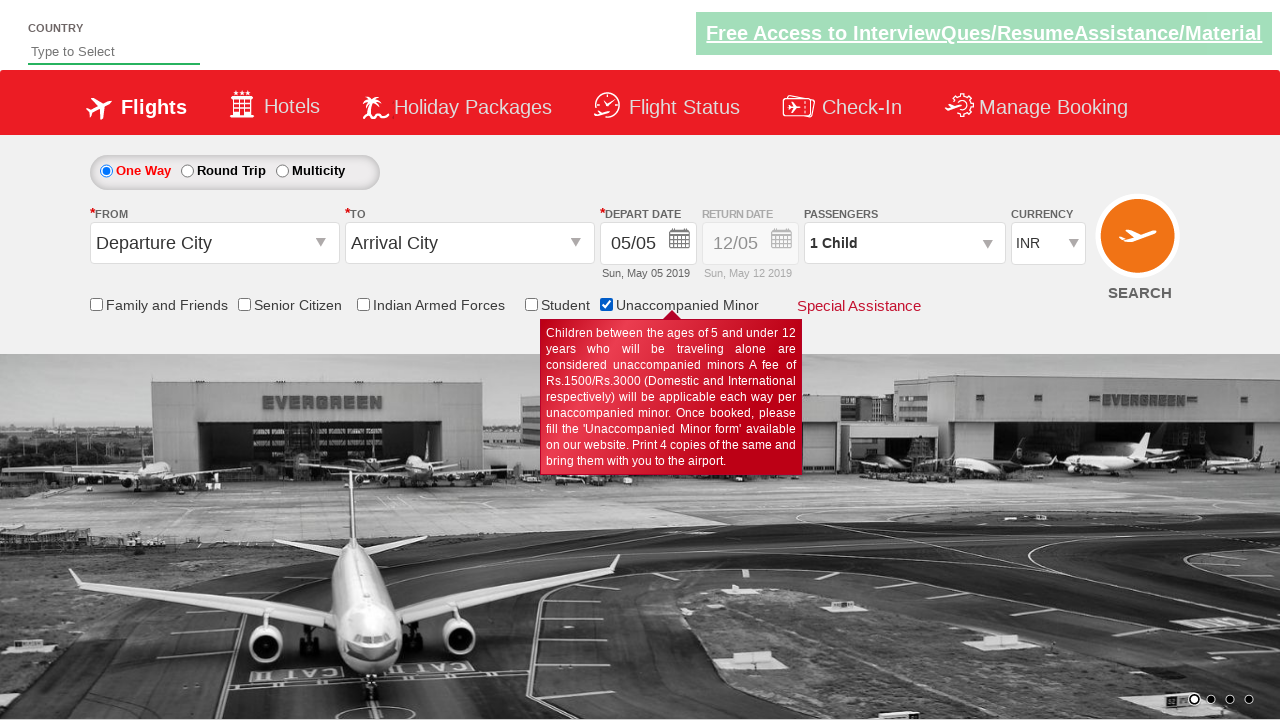

Clicked senior citizen discount checkbox at (244, 304) on input[id*='SeniorCitizenDiscount']
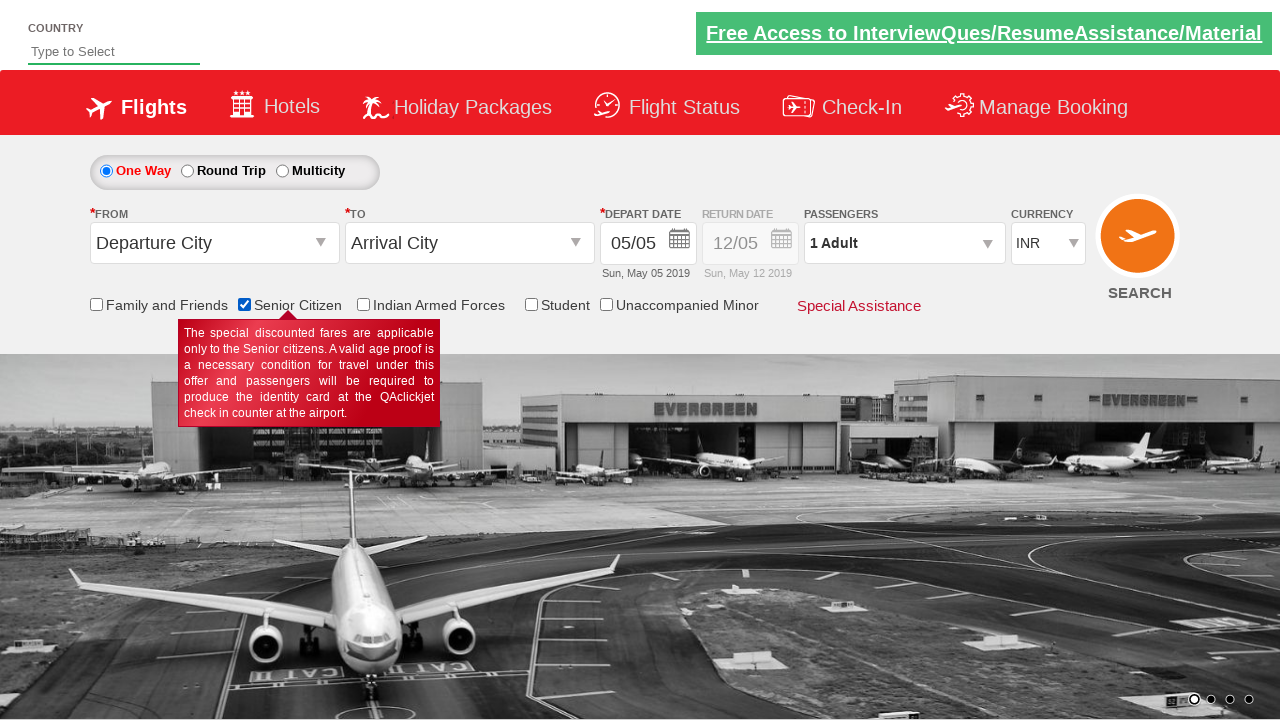

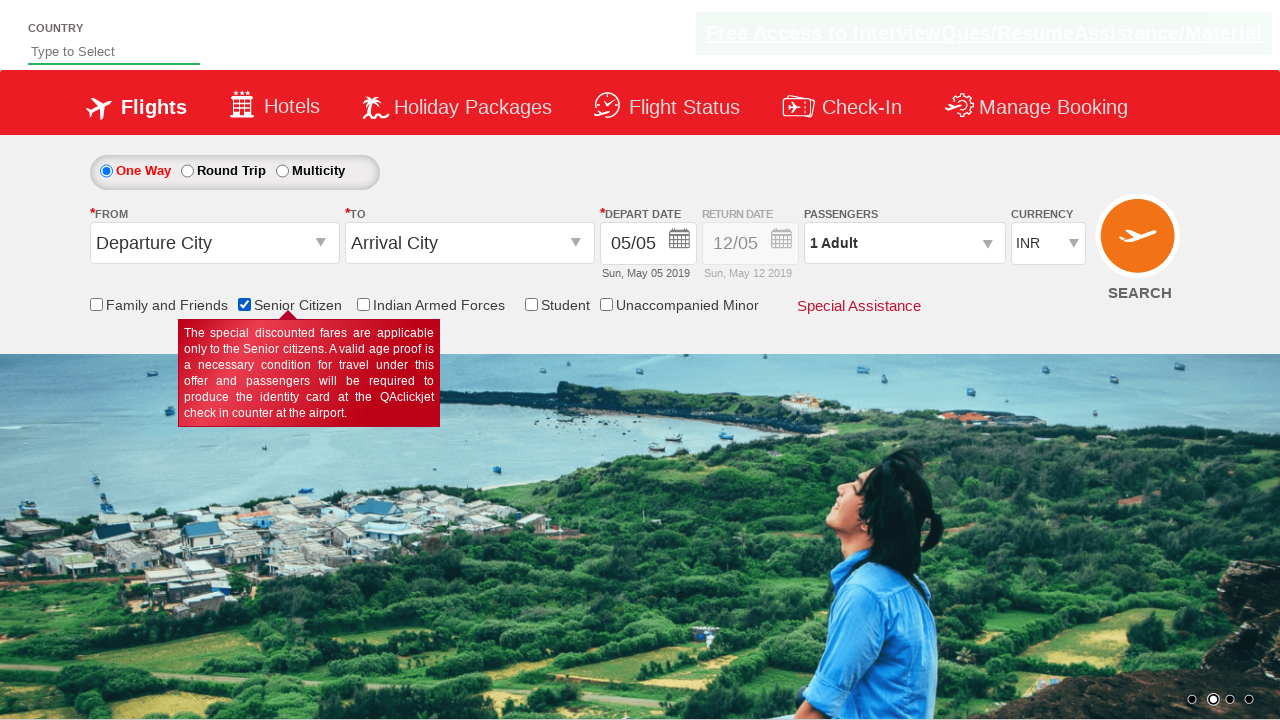